Tests that an element with class 'non-existing-class' is not present on the Laravel homepage

Starting URL: https://laravel.com

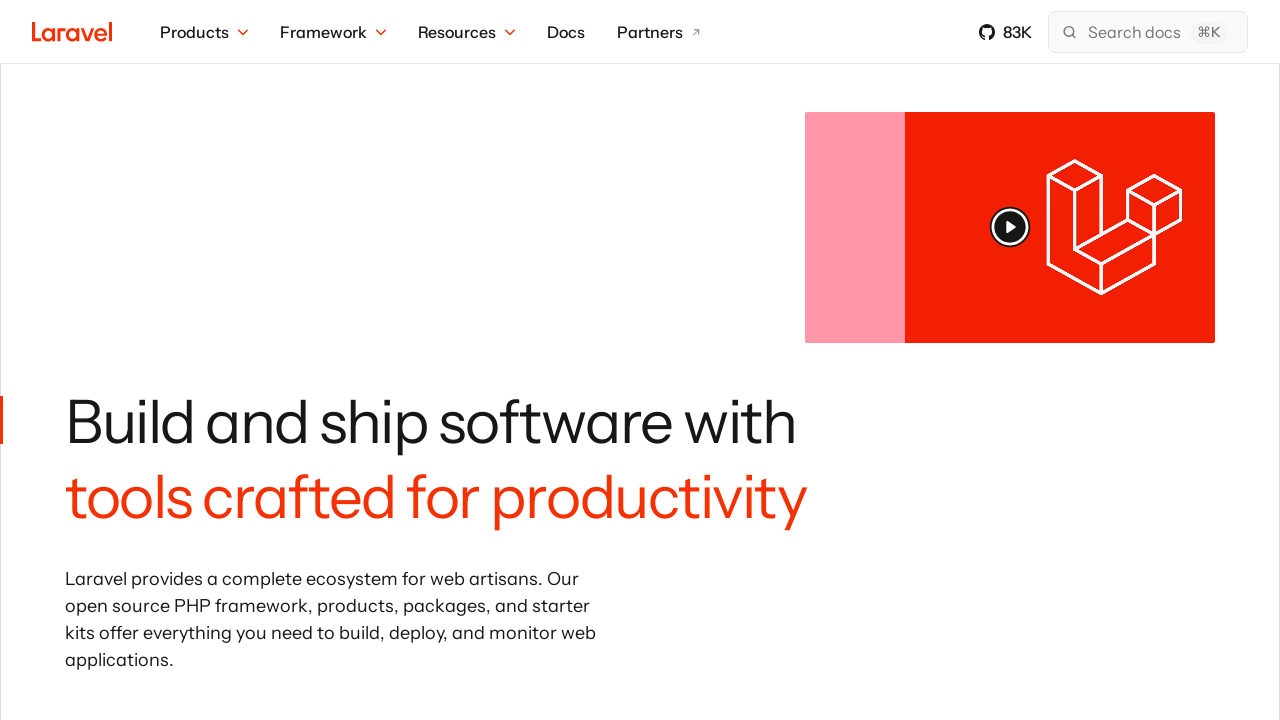

Navigated to Laravel homepage
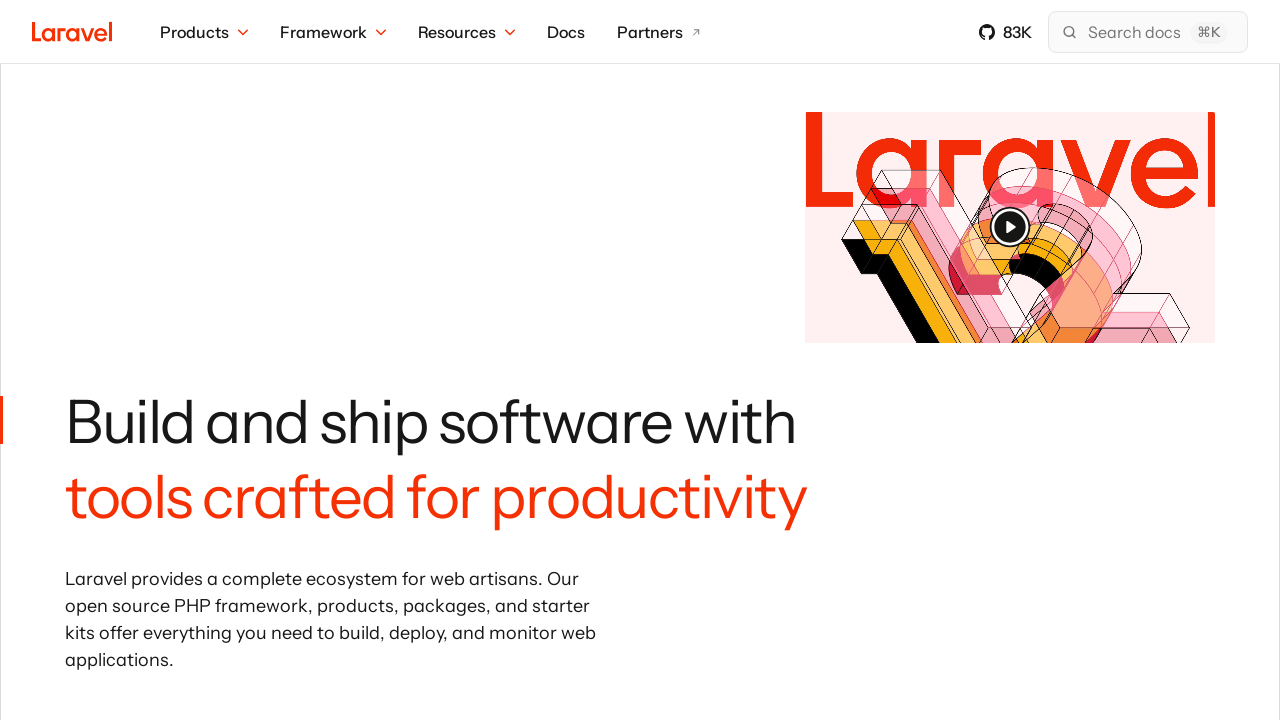

Asserted that element with class 'non-existing-class' is not present on the page
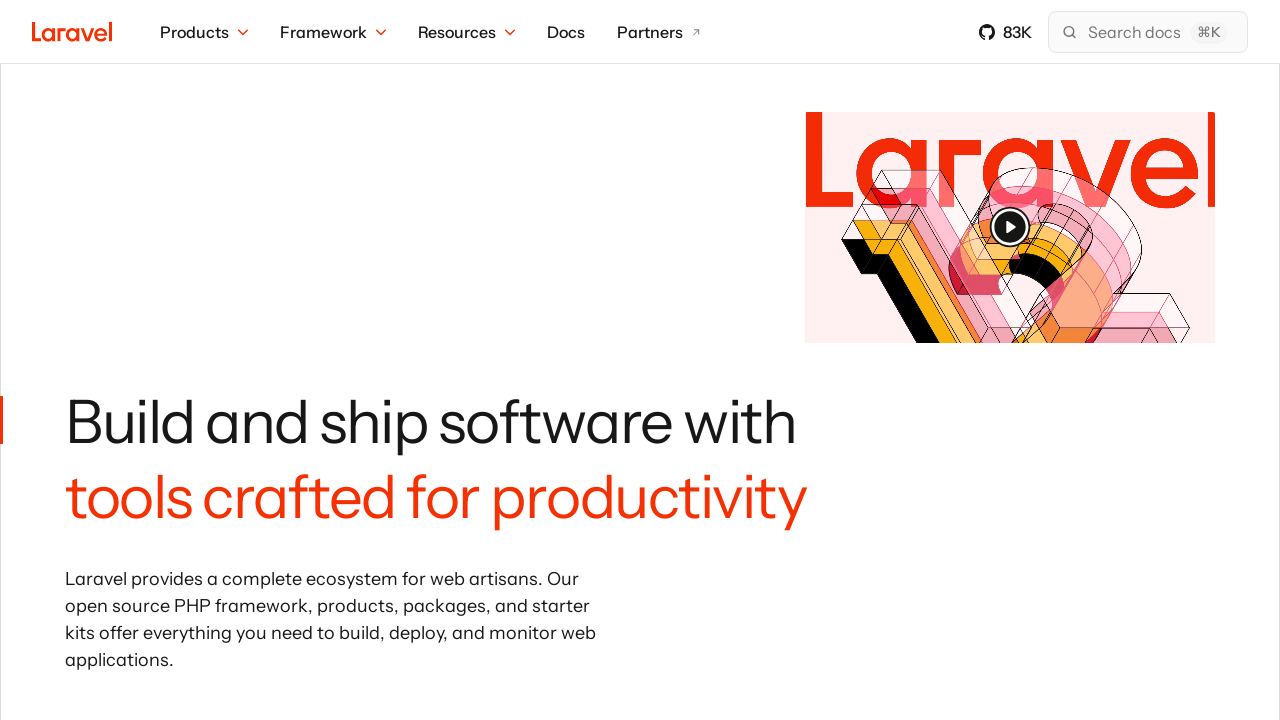

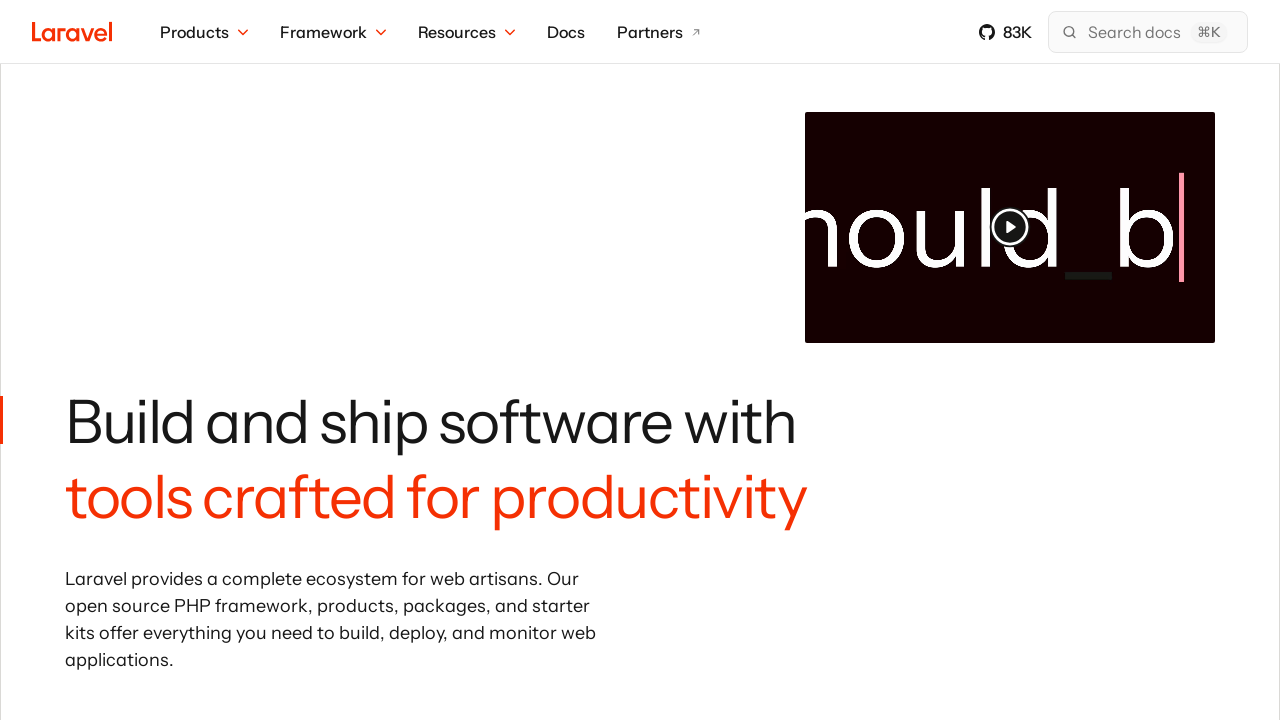